Tests finding and clicking a link with calculated mathematical text, then fills out a form with personal information (first name, last name, city, country) and submits it.

Starting URL: http://suninjuly.github.io/find_link_text

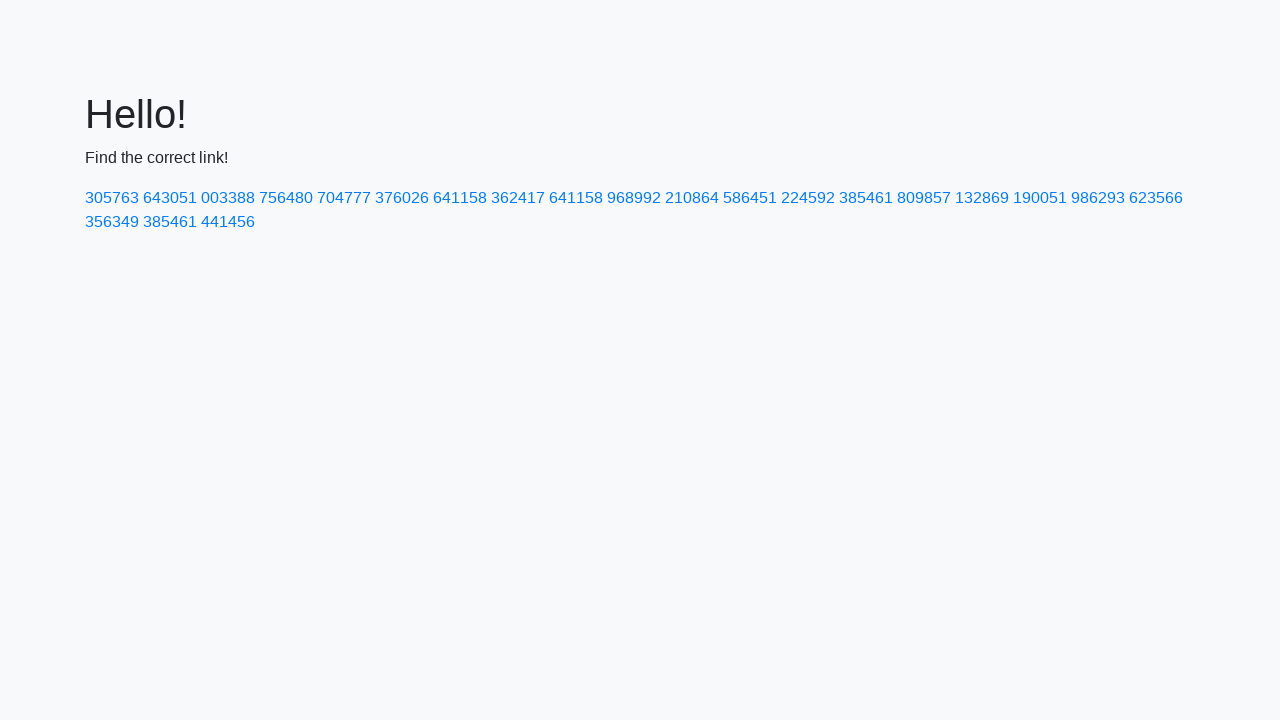

Clicked link with calculated mathematical text '224592' at (808, 198) on text=224592
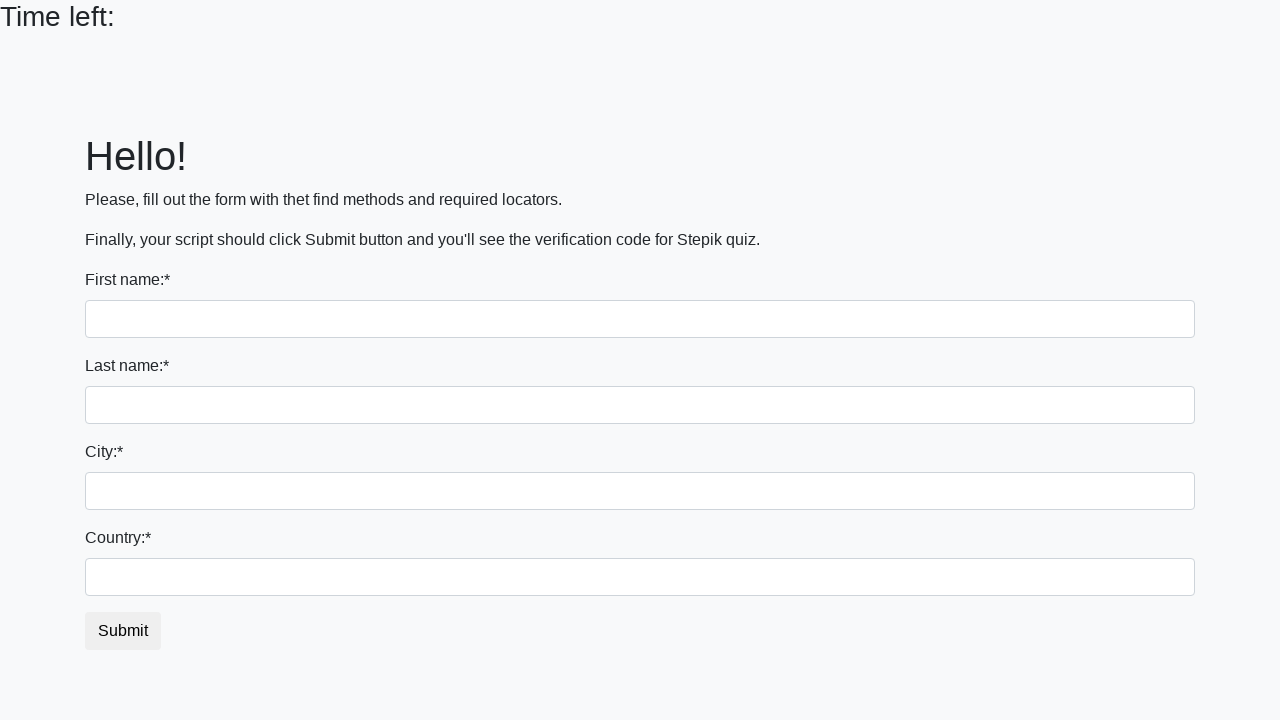

Filled first name field with 'Ivan' on input:first-of-type
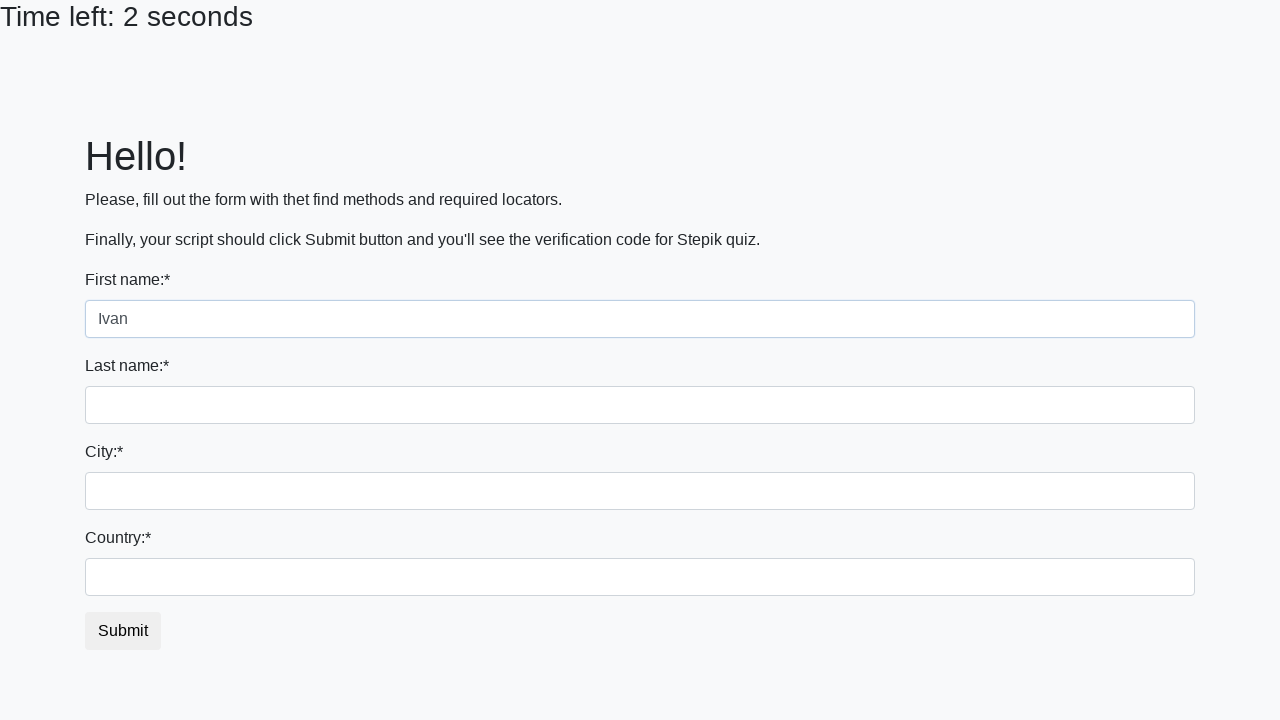

Filled last name field with 'Petrov' on input[name='last_name']
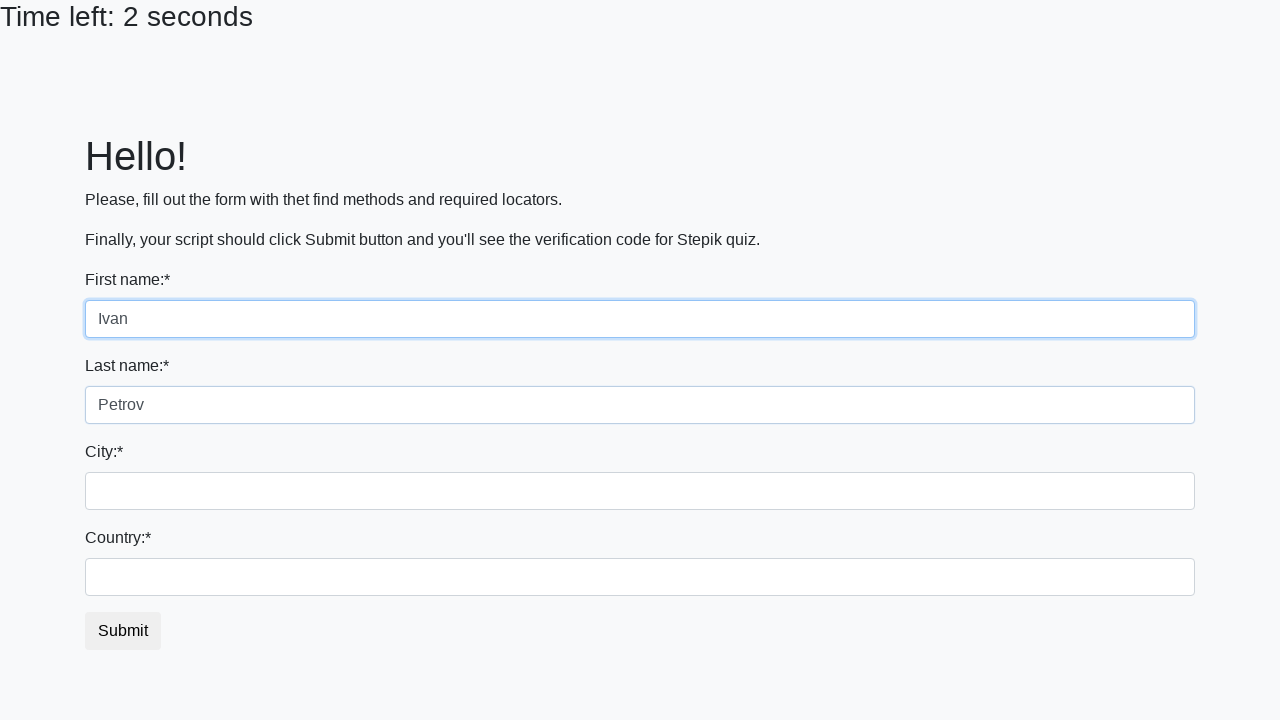

Filled city field with 'Smolensk' on .form-control.city
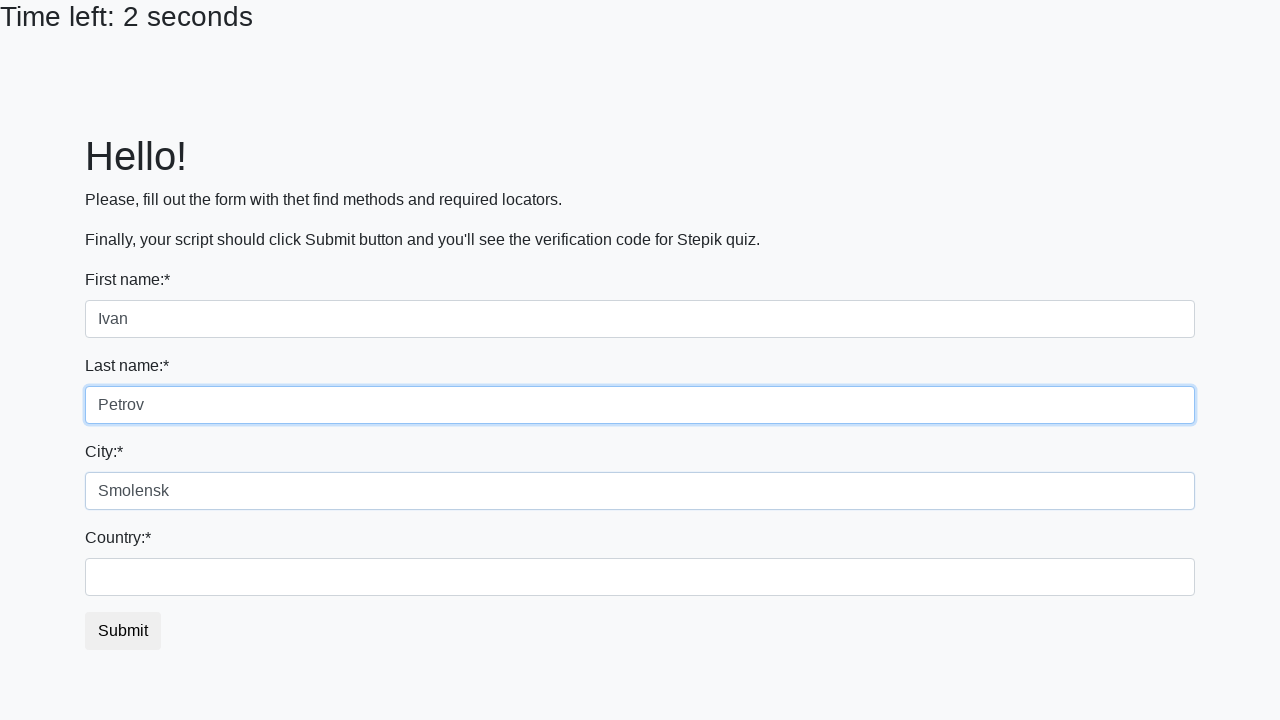

Filled country field with 'Russia' on #country
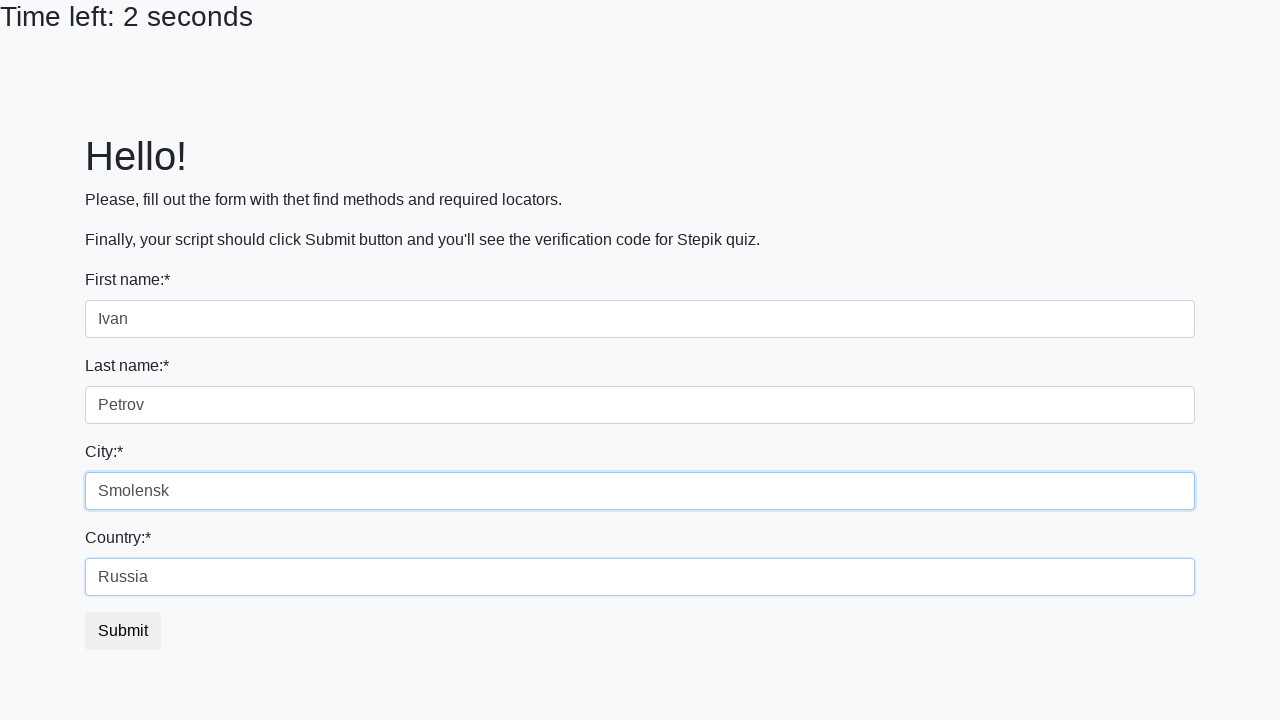

Clicked submit button to complete form submission at (123, 631) on button.btn
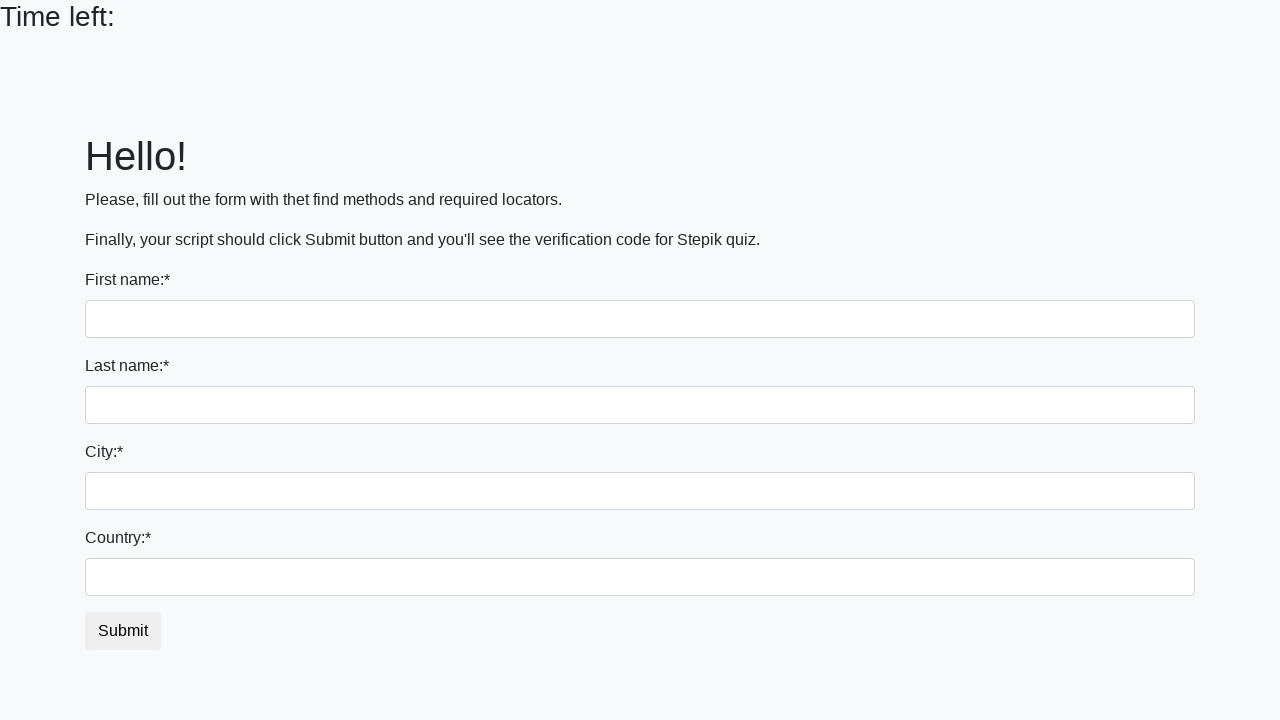

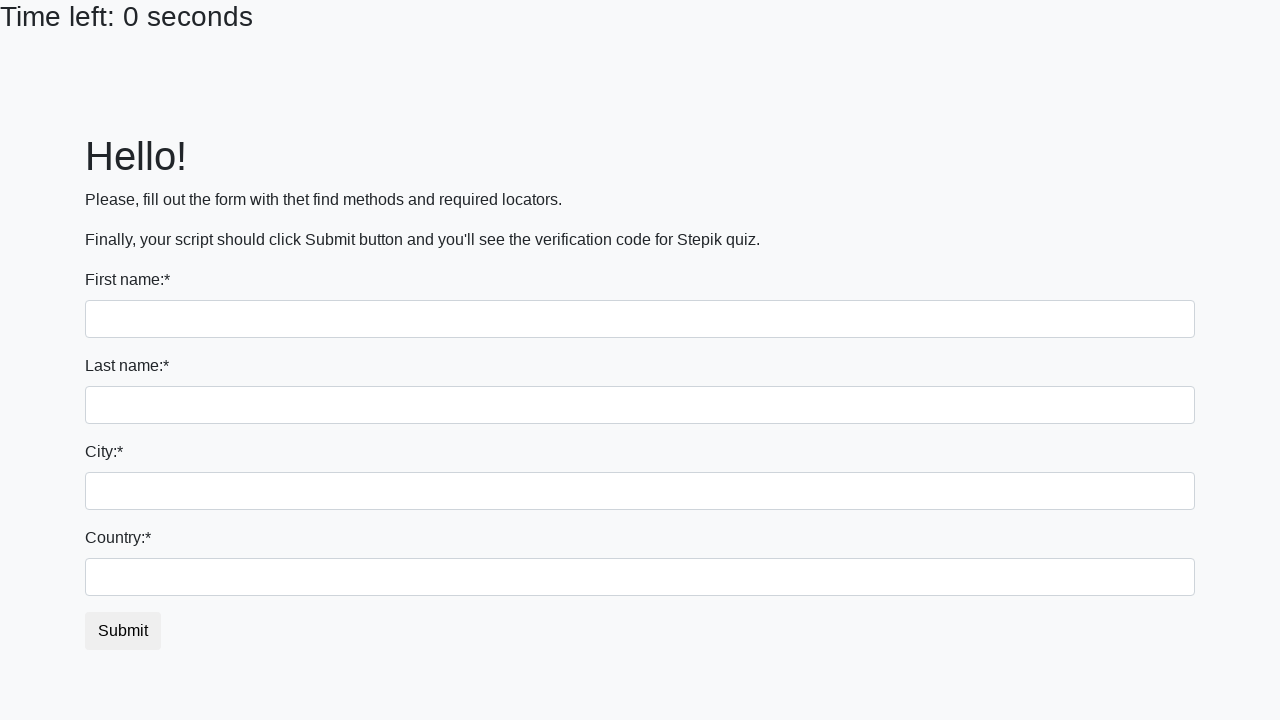